Tests form input using CSS selector by filling the email field

Starting URL: https://www.selenium.dev/selenium/web/formPage.html

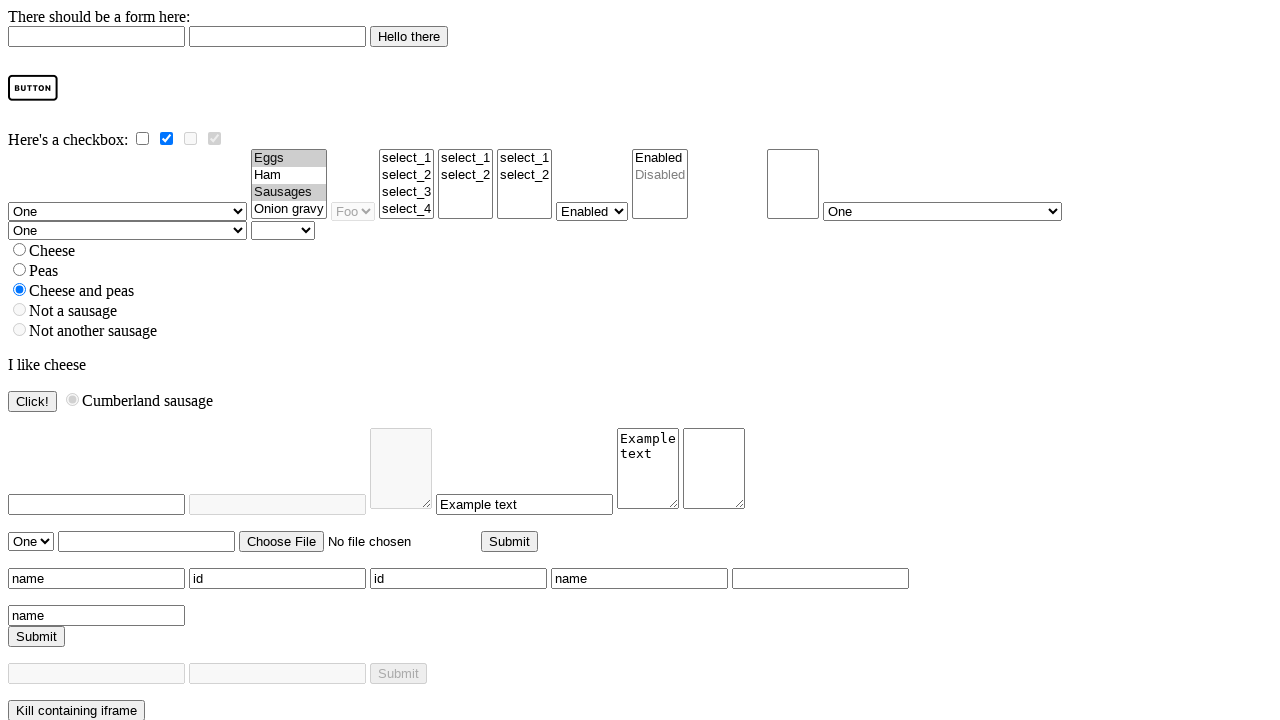

Filled email field with 'test@test.com' using CSS selector on input#email
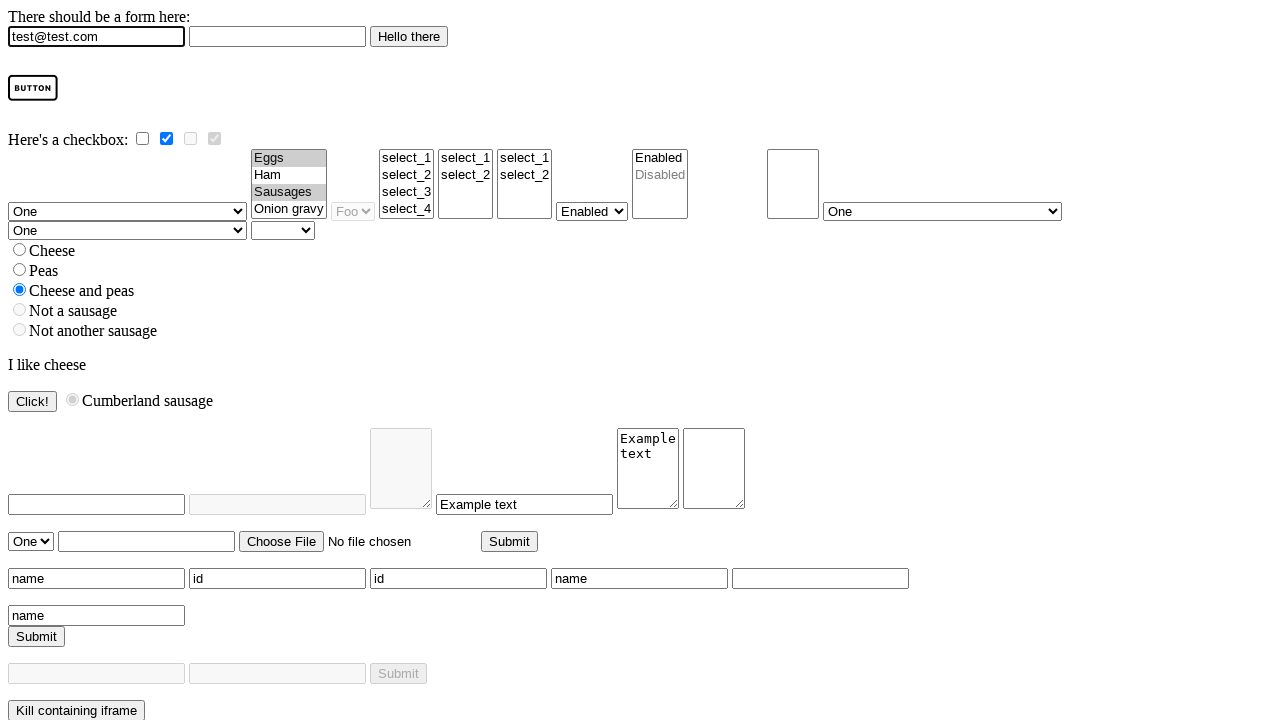

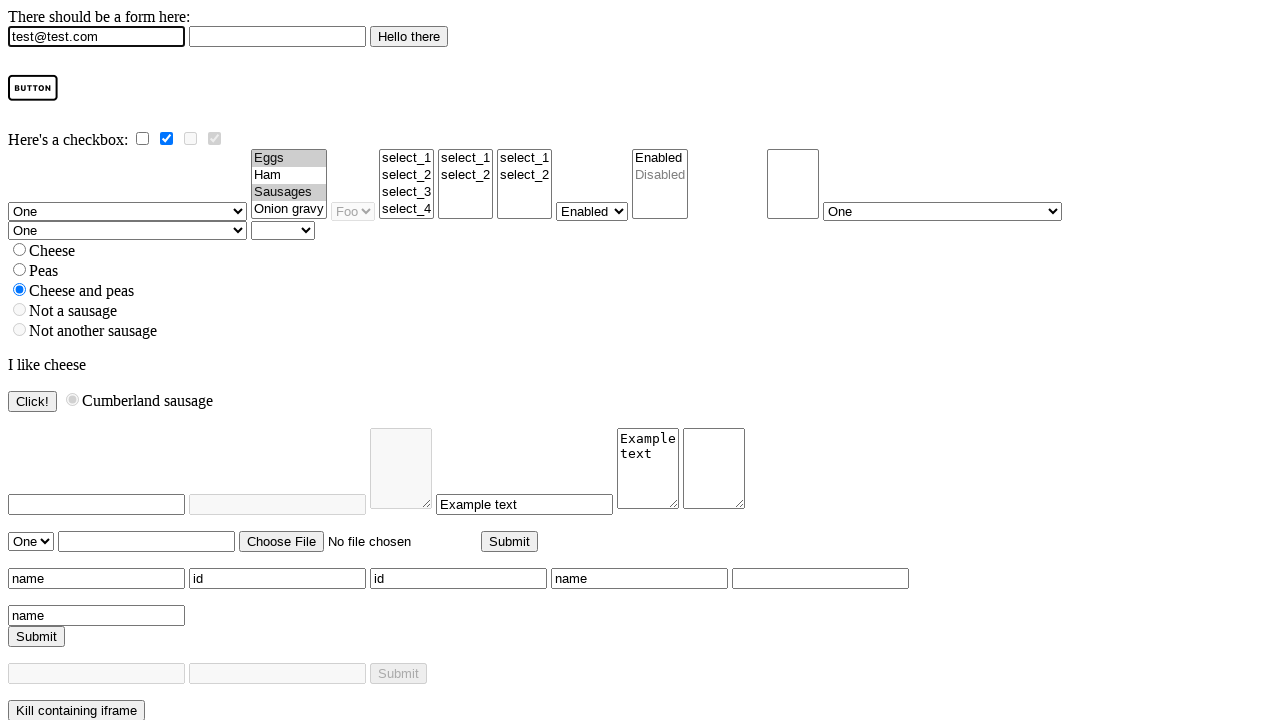